Tests double-click functionality on a button element and verifies the resulting text

Starting URL: https://automationfc.github.io/basic-form/index.html

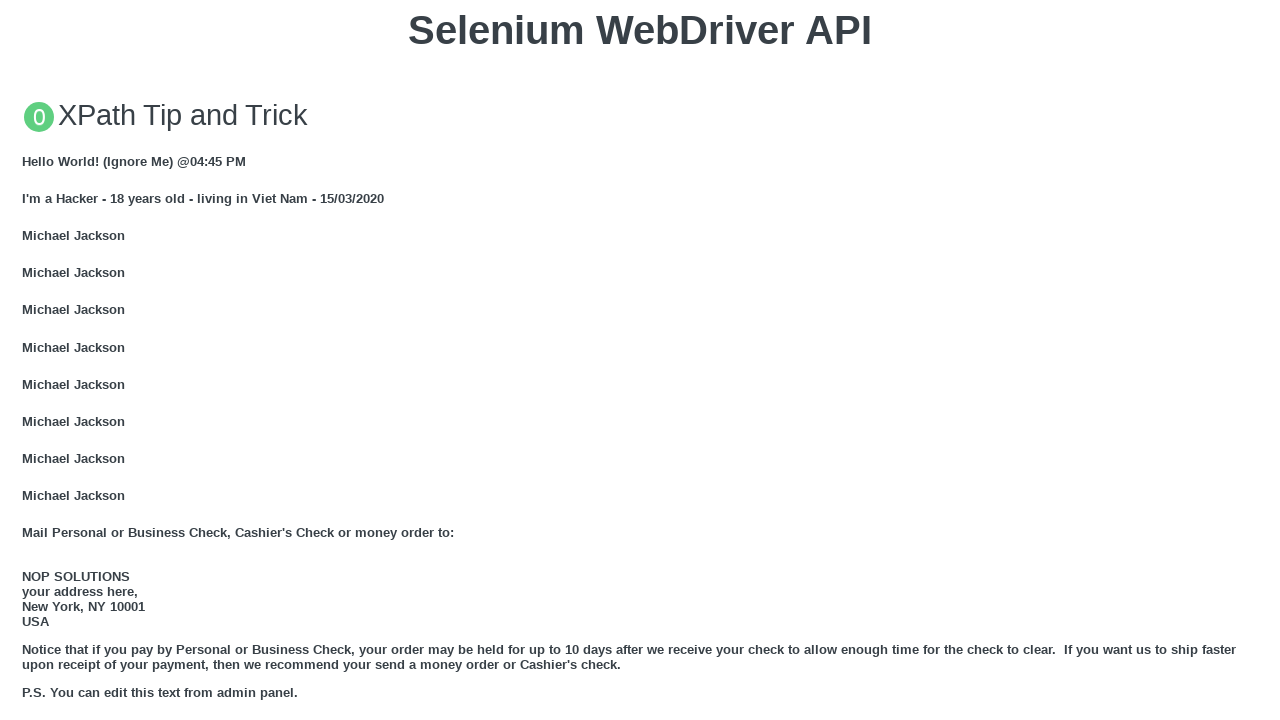

Waited 5 seconds for page to load
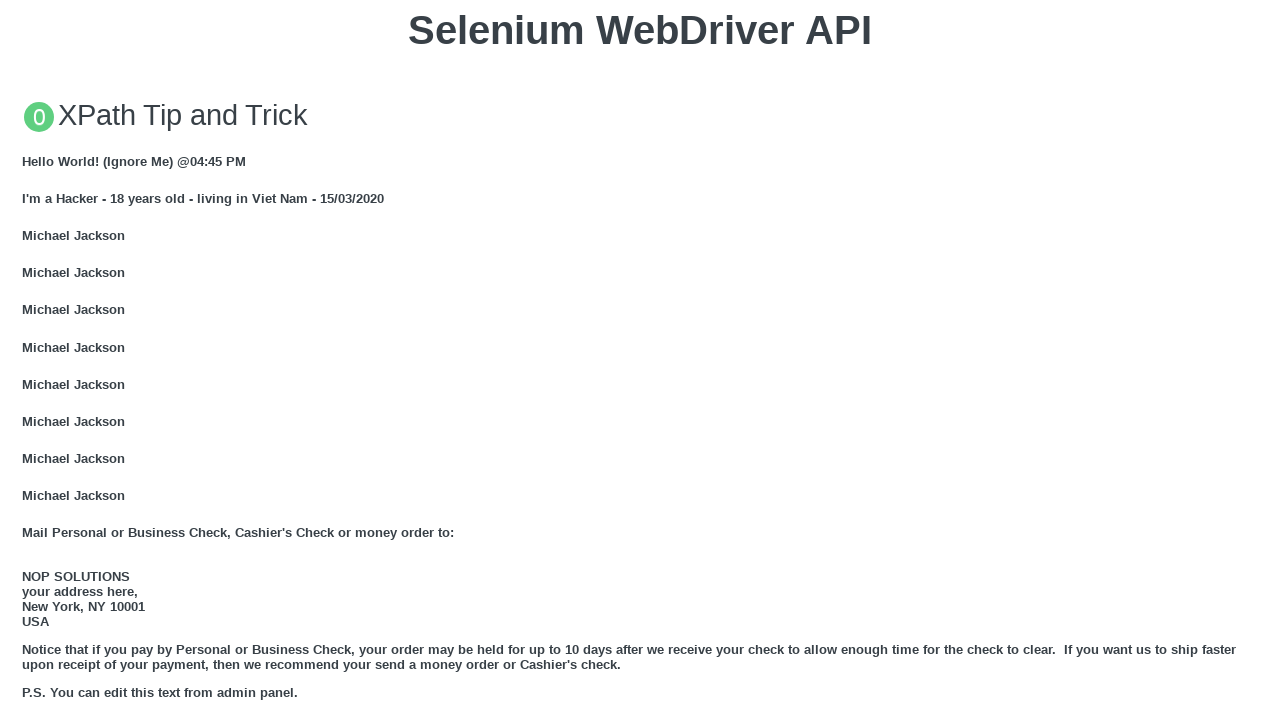

Double-clicked the 'Double click me' button at (640, 361) on xpath=//button[text()='Double click me']
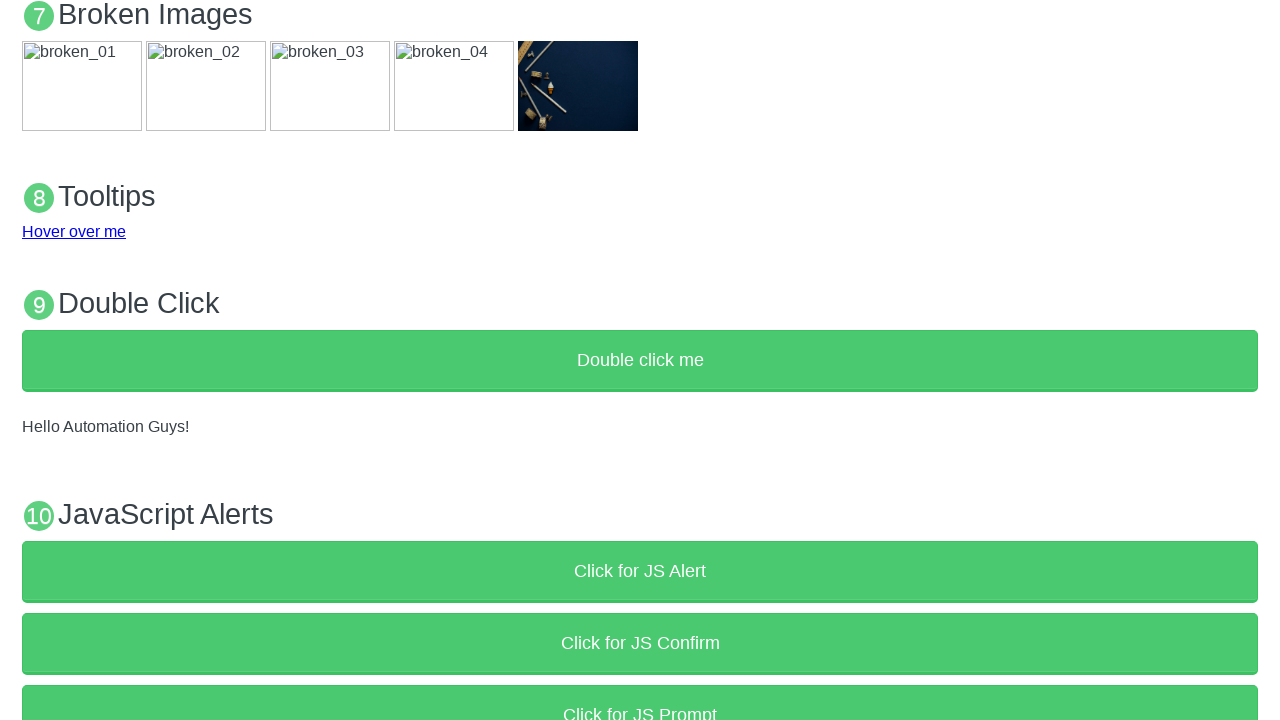

Waited 3 seconds for result to appear
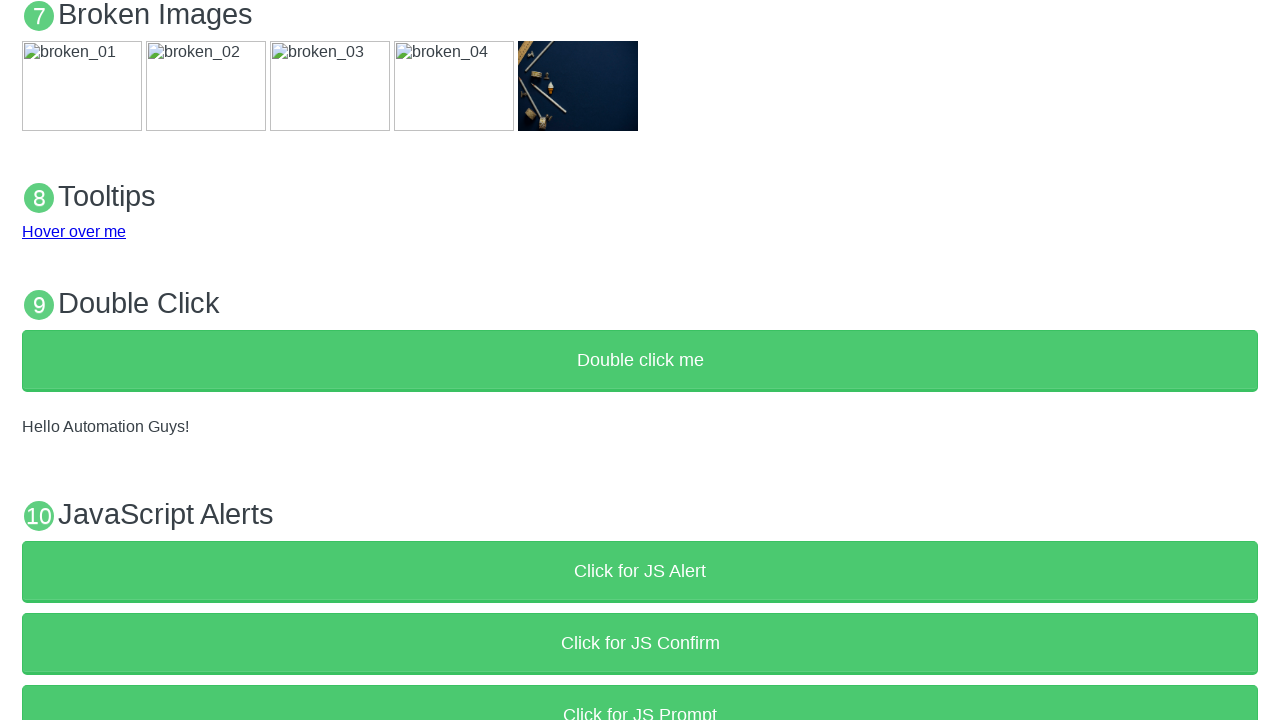

Verified result text matches 'Hello Automation Guys!'
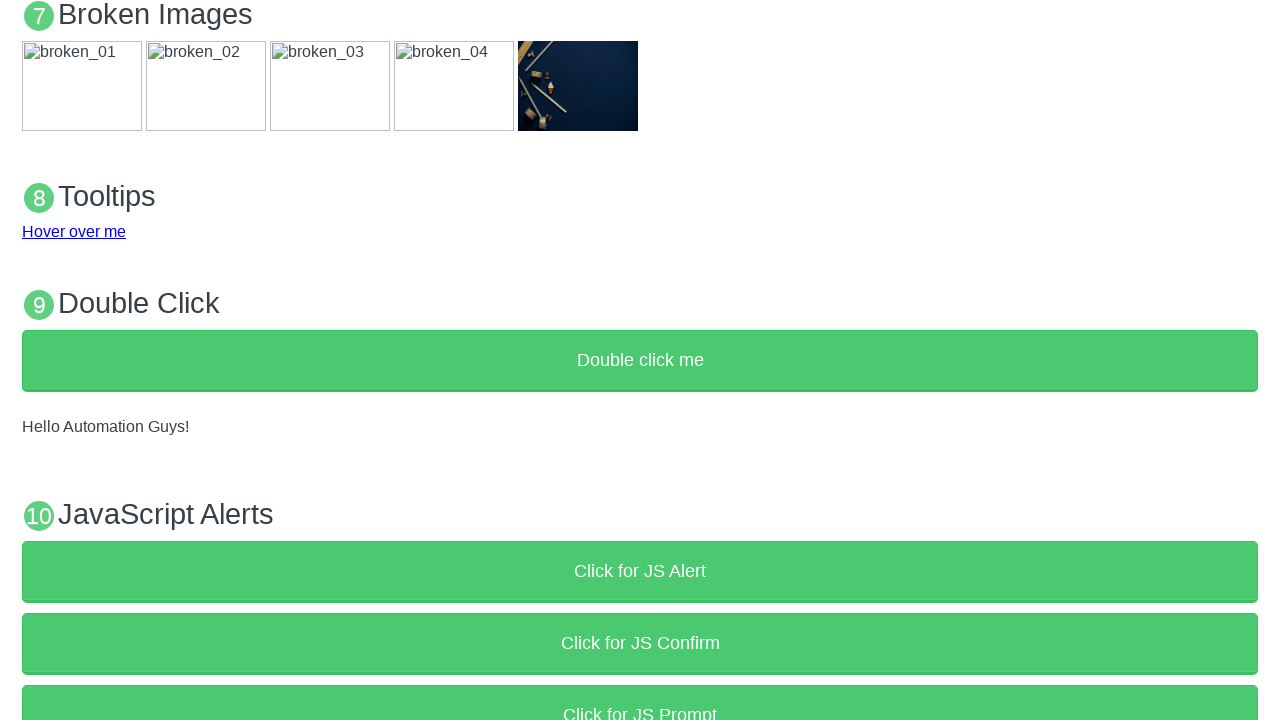

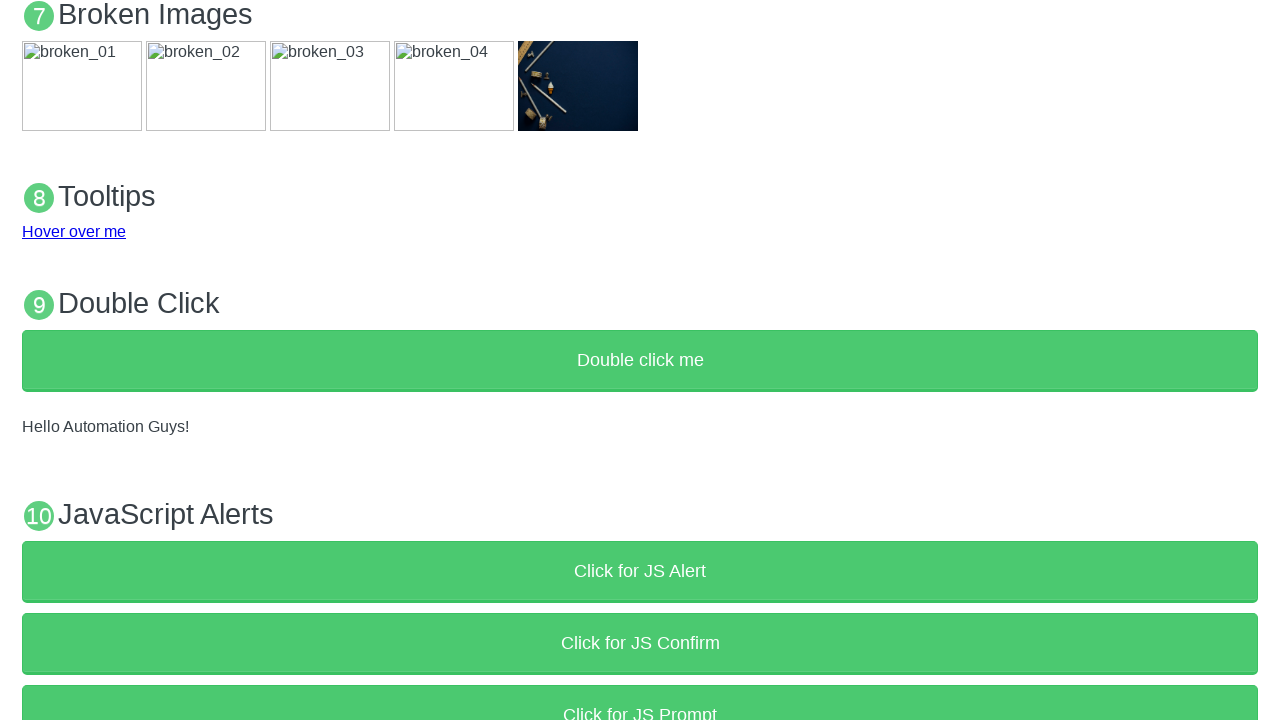